Tests Hacker News search functionality by searching for "testdriven.io" and verifying results appear

Starting URL: https://news.ycombinator.com

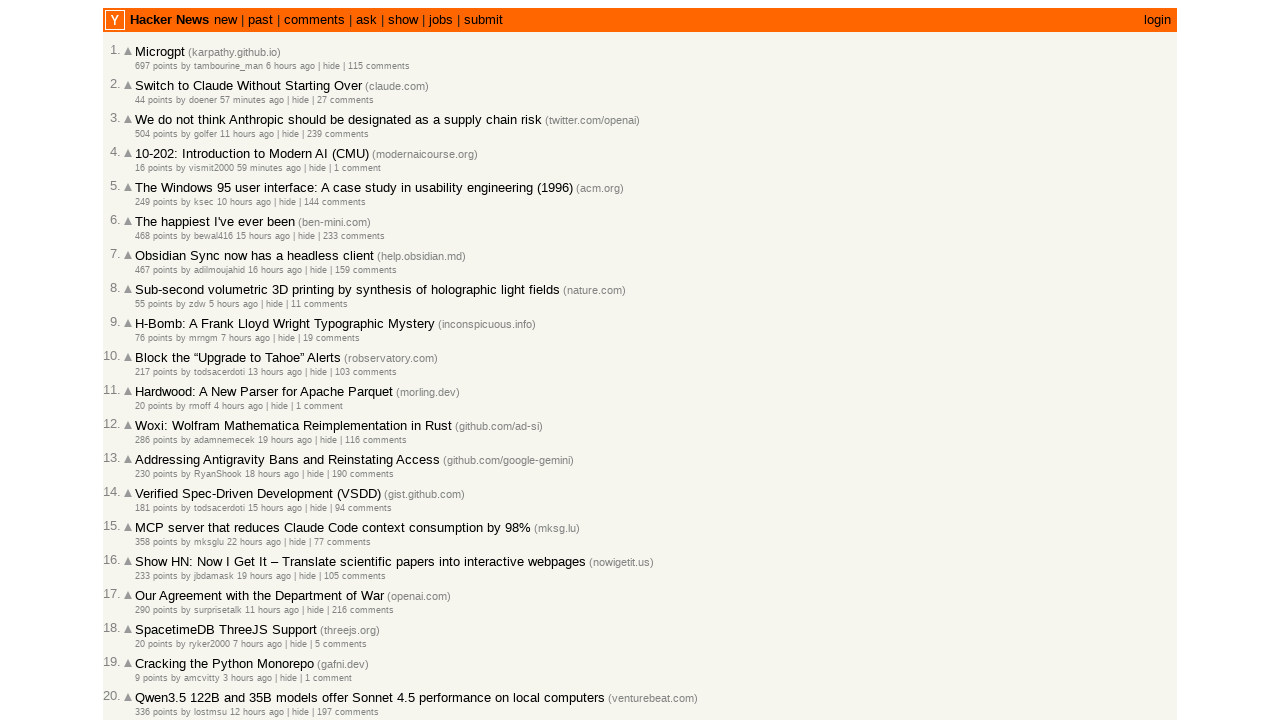

Filled search box with 'testdriven.io' on input[name='q']
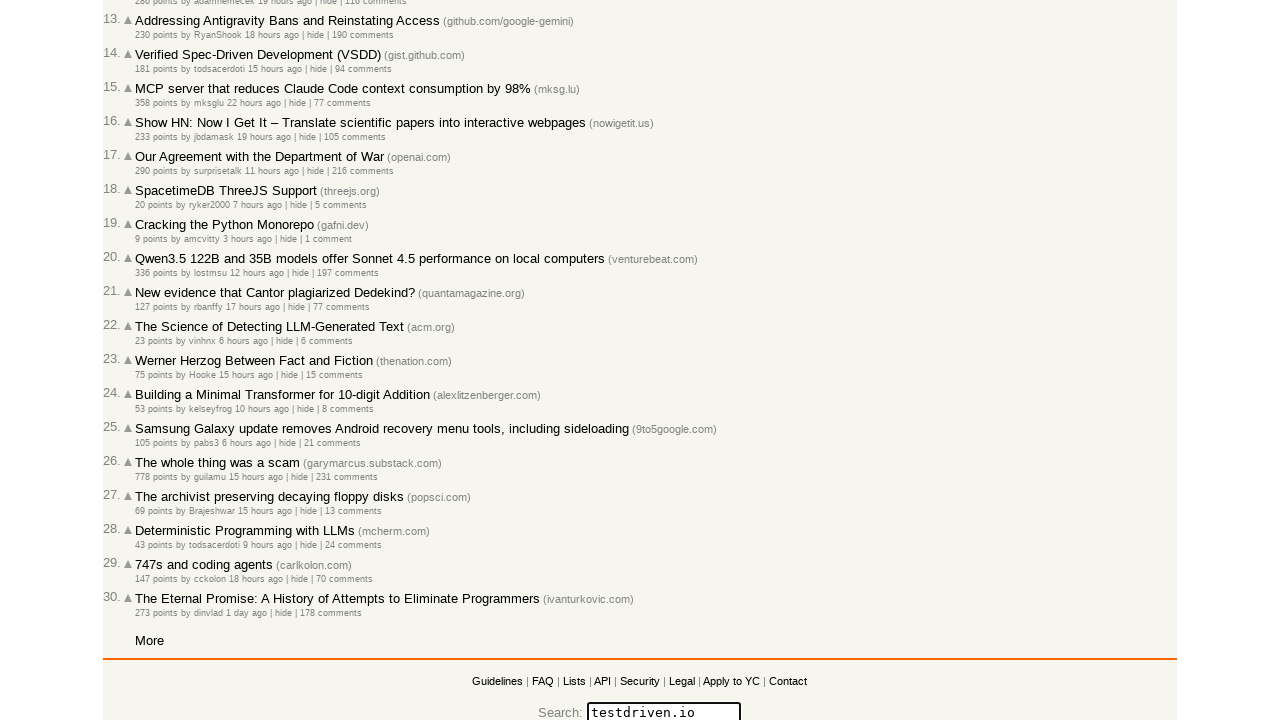

Submitted search query by pressing Enter on input[name='q']
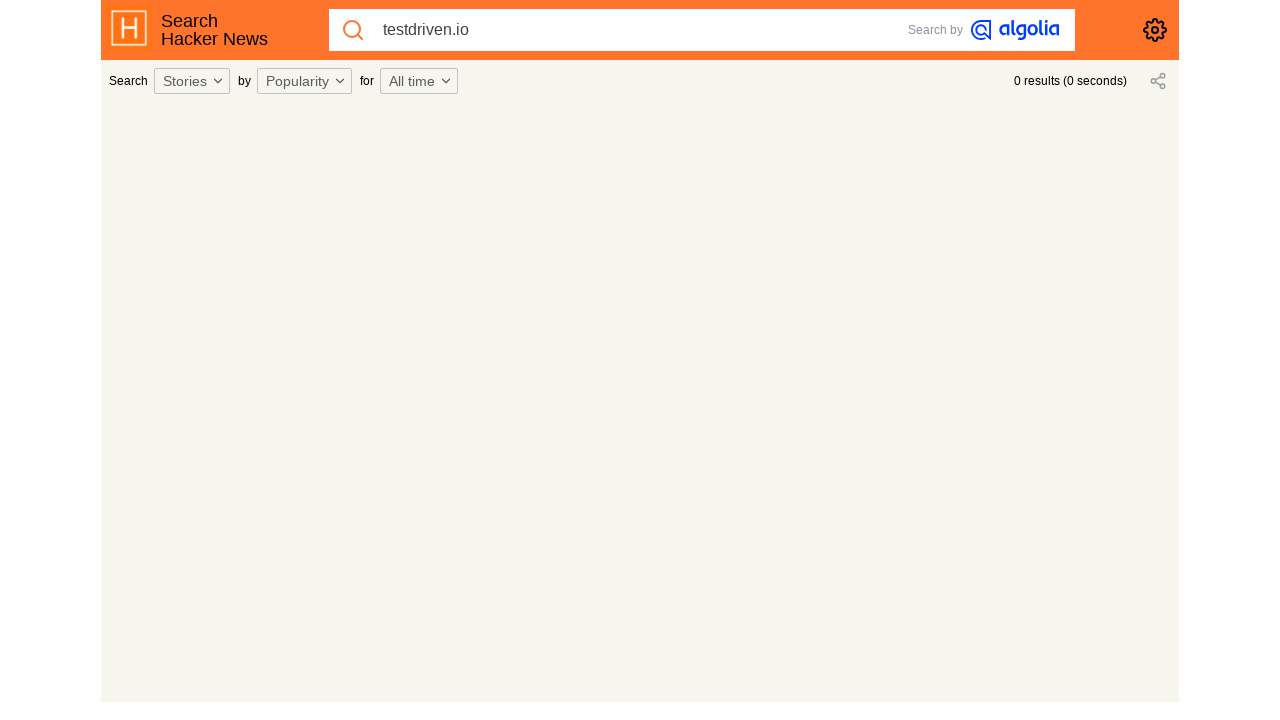

Search results loaded and page reached network idle state
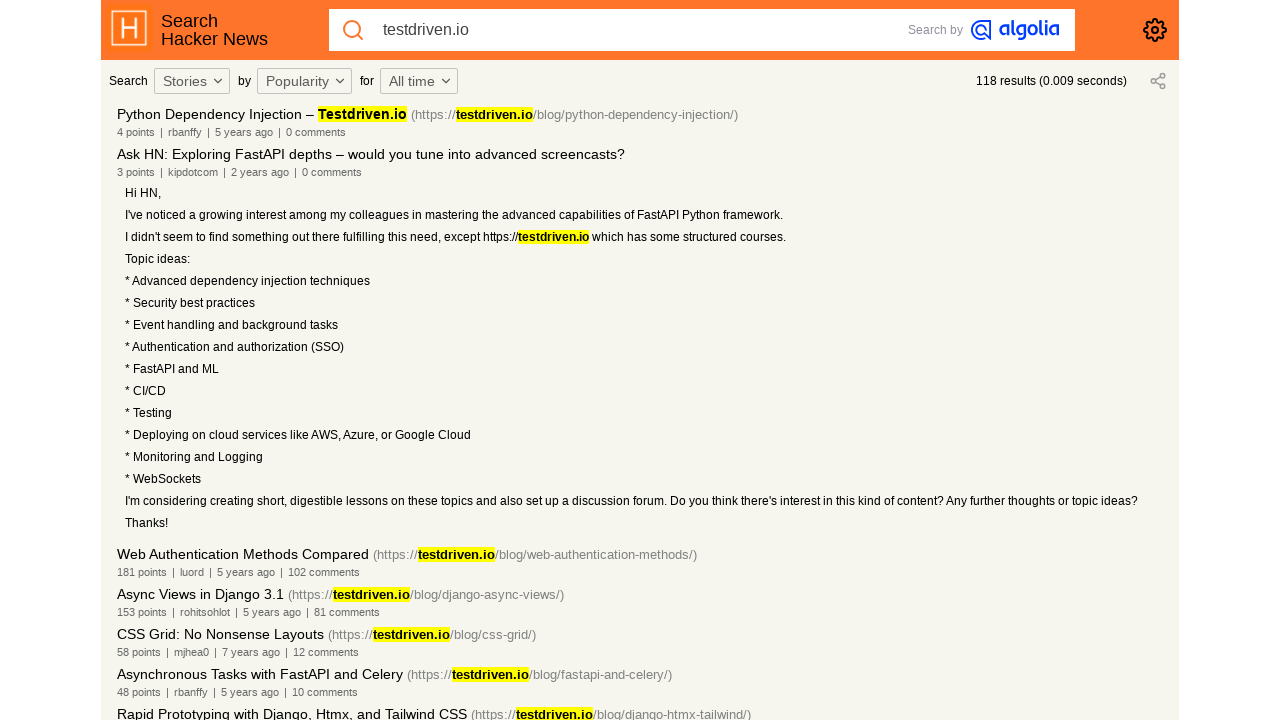

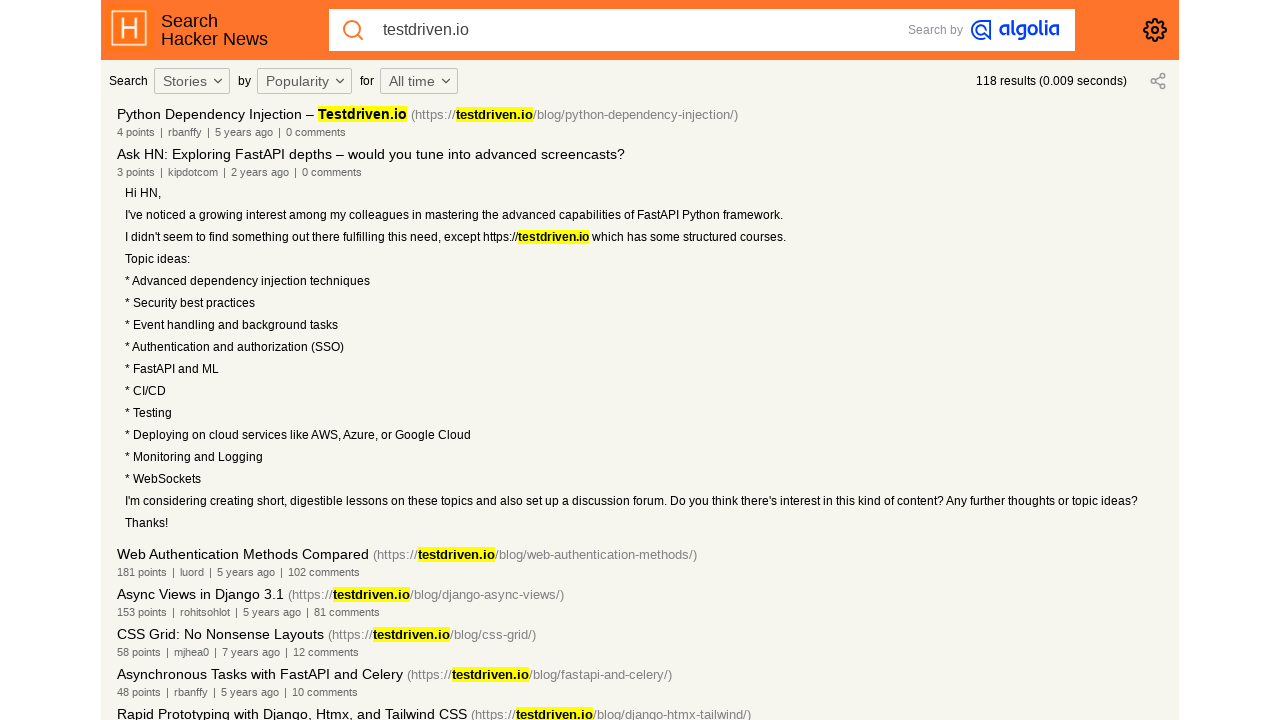